Tests adding five elements and then removing all five by clicking the Delete buttons

Starting URL: https://the-internet.herokuapp.com/add_remove_elements/

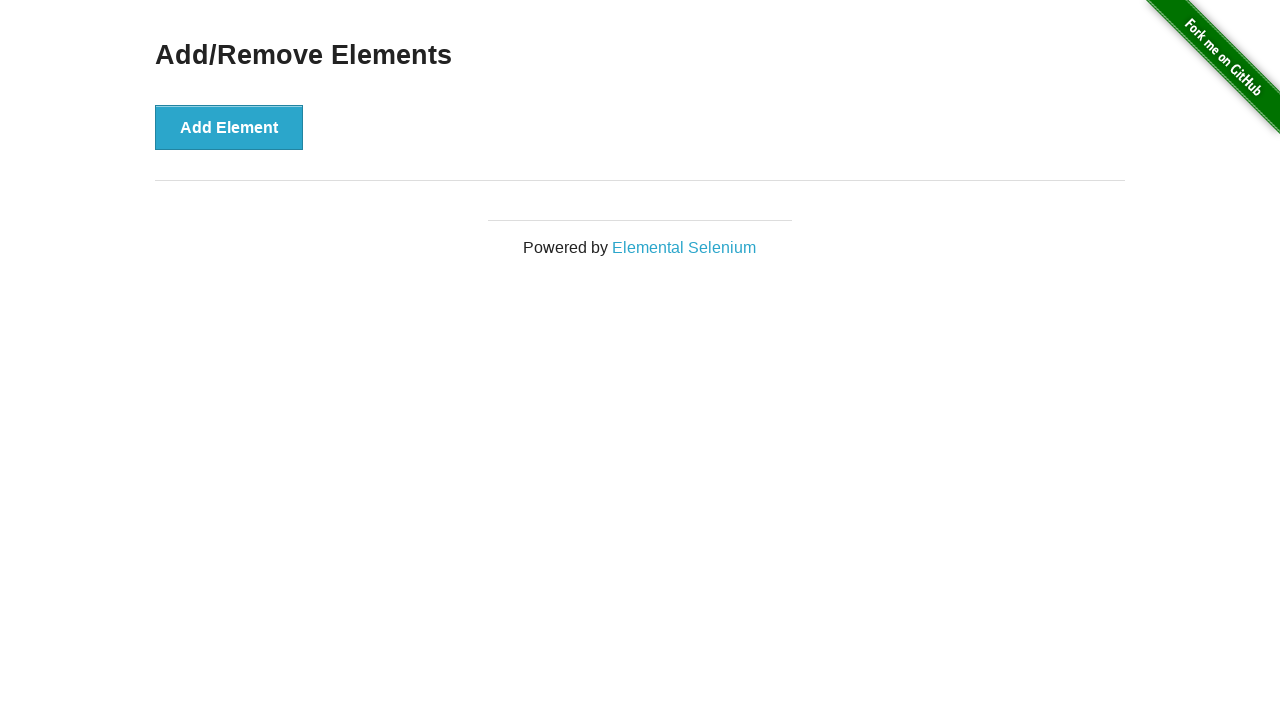

Clicked Add Element button at (229, 127) on button[onclick='addElement()']
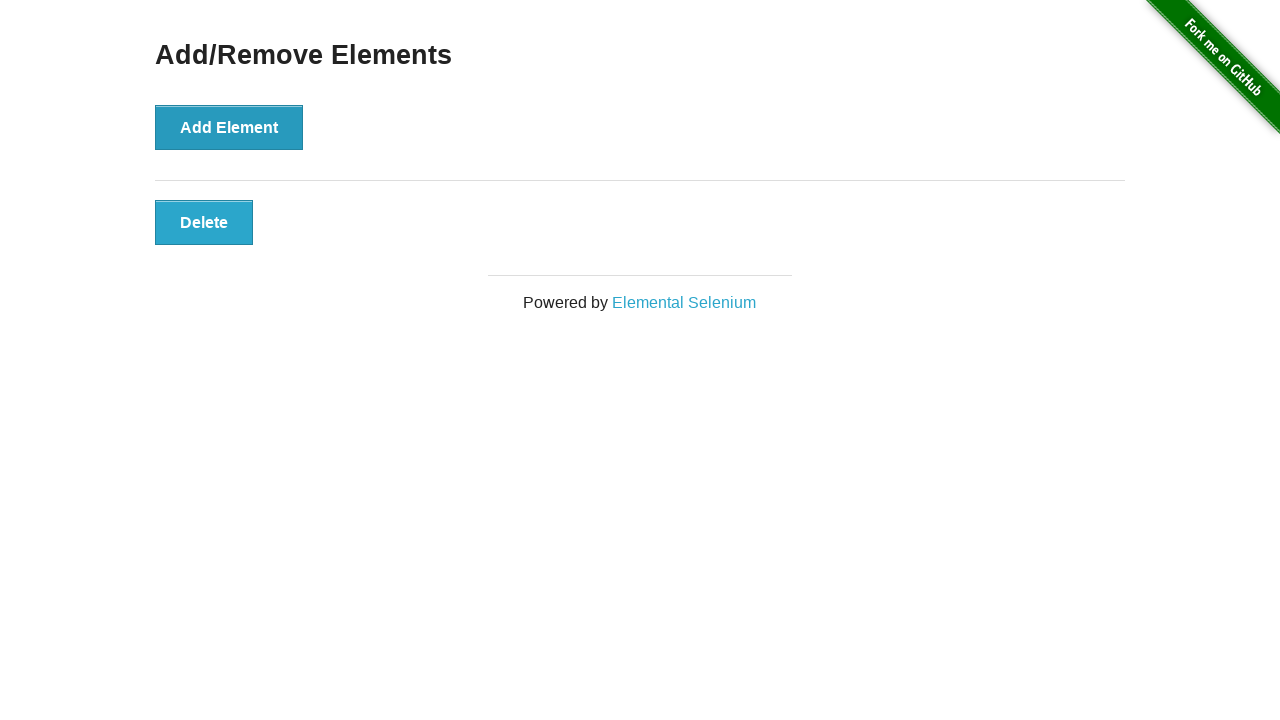

Clicked Add Element button at (229, 127) on button[onclick='addElement()']
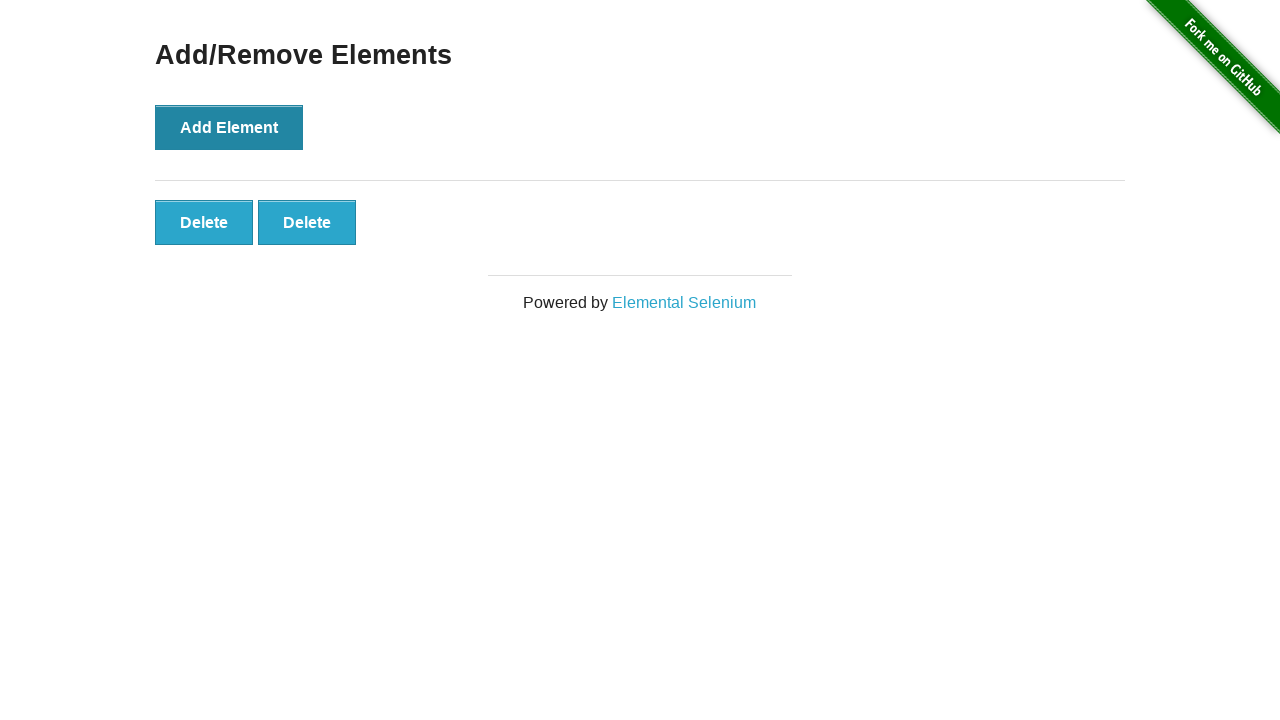

Clicked Add Element button at (229, 127) on button[onclick='addElement()']
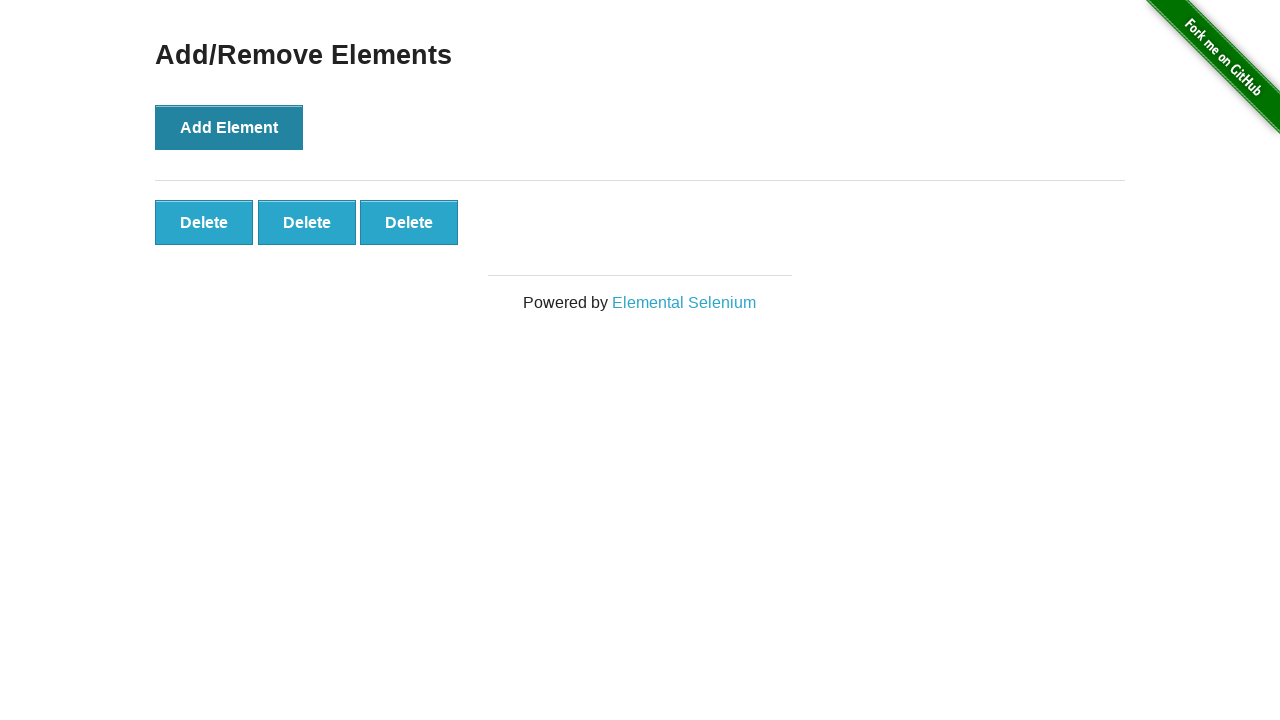

Clicked Add Element button at (229, 127) on button[onclick='addElement()']
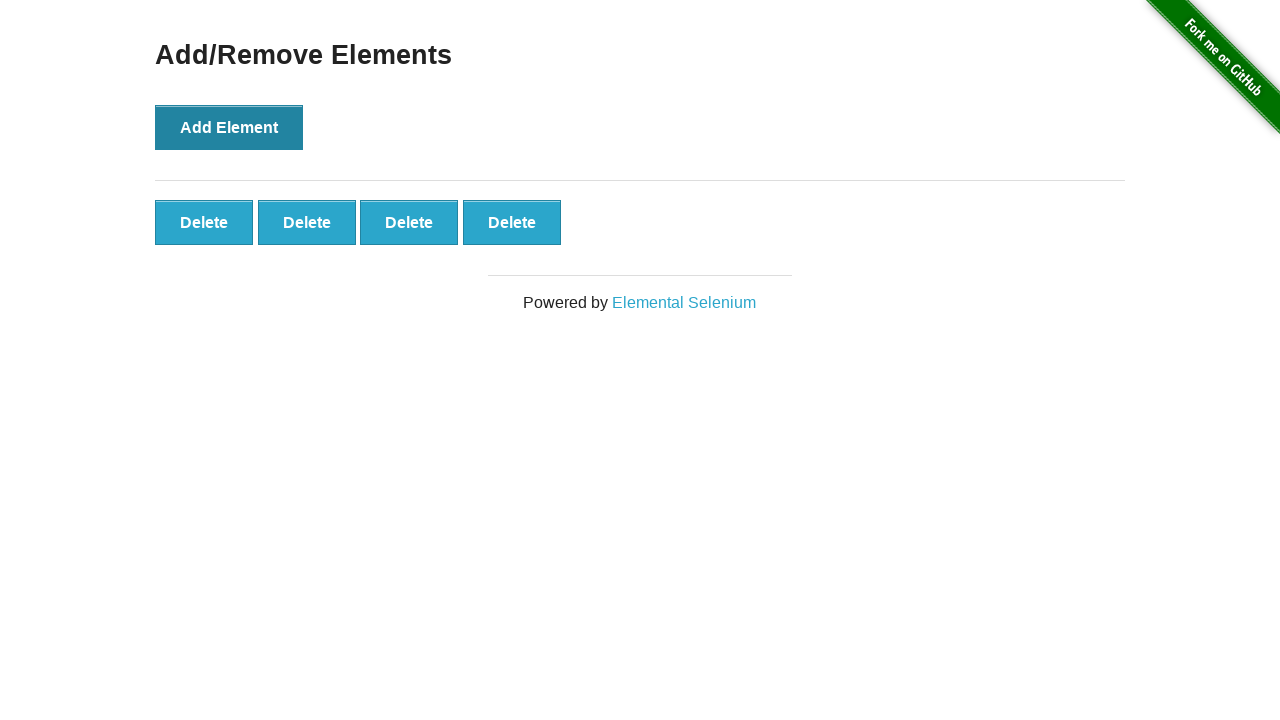

Clicked Add Element button at (229, 127) on button[onclick='addElement()']
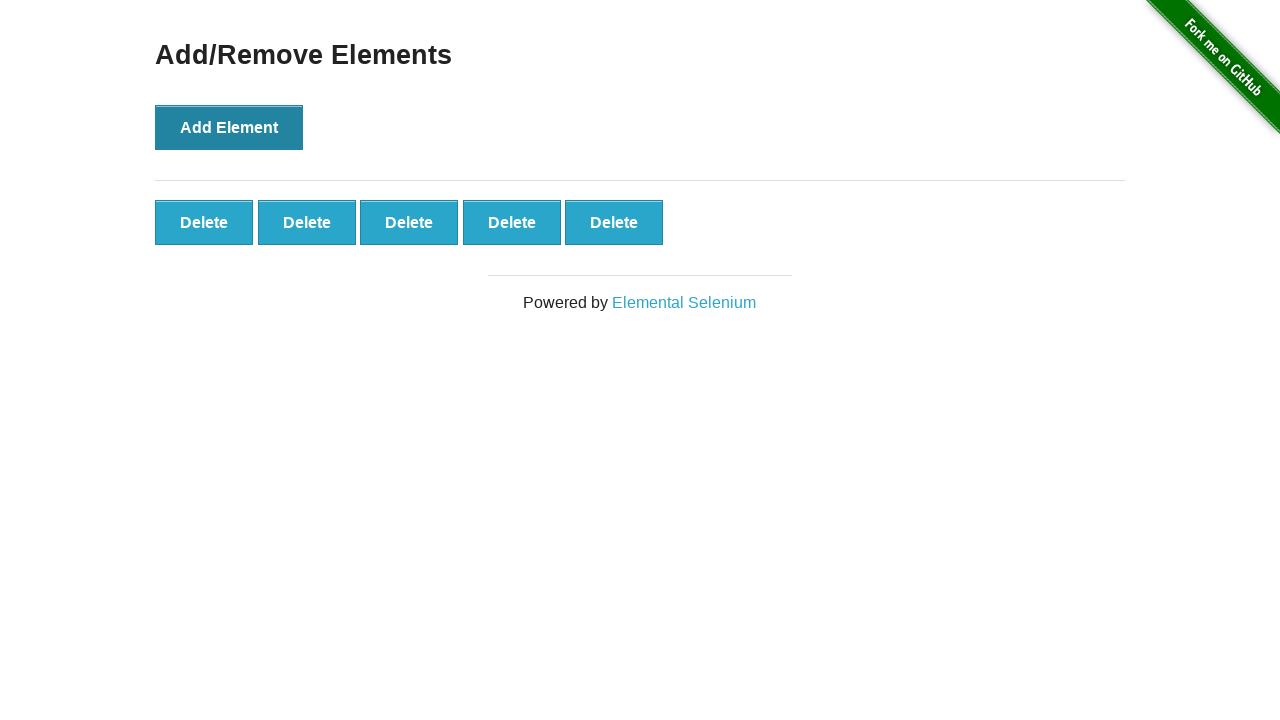

Waited for Delete buttons to load
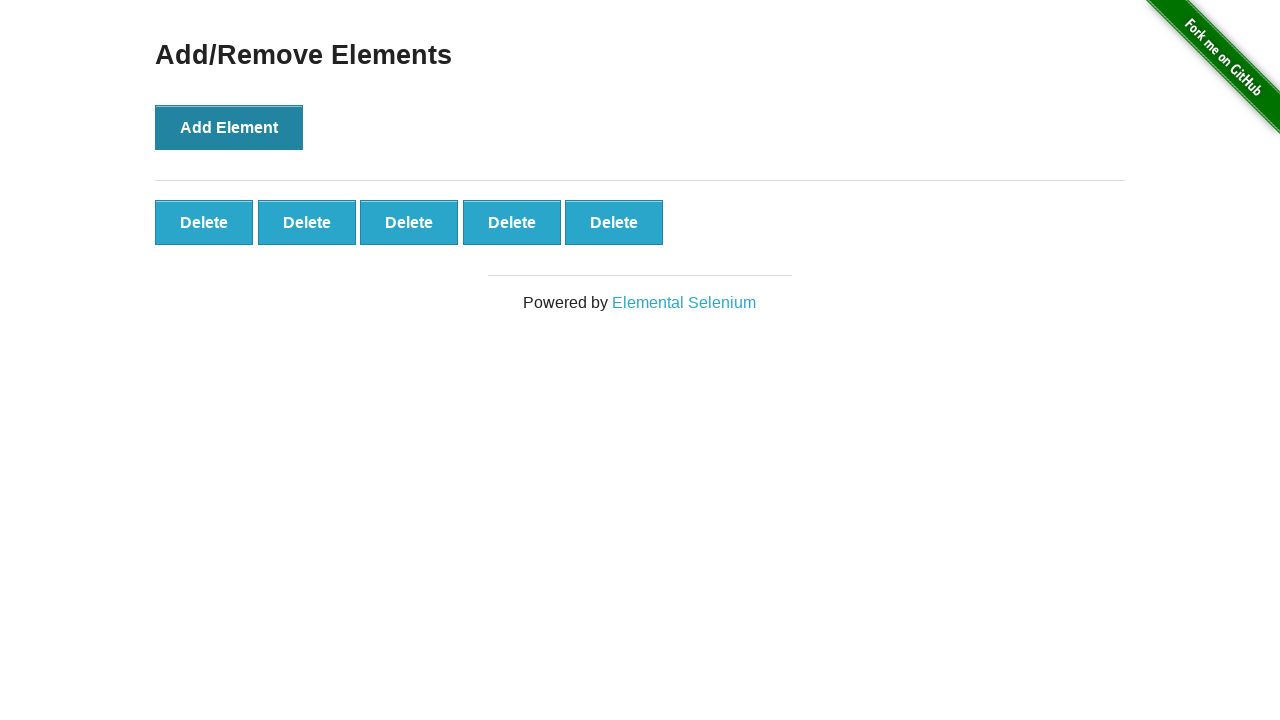

Verified all five Delete buttons are present
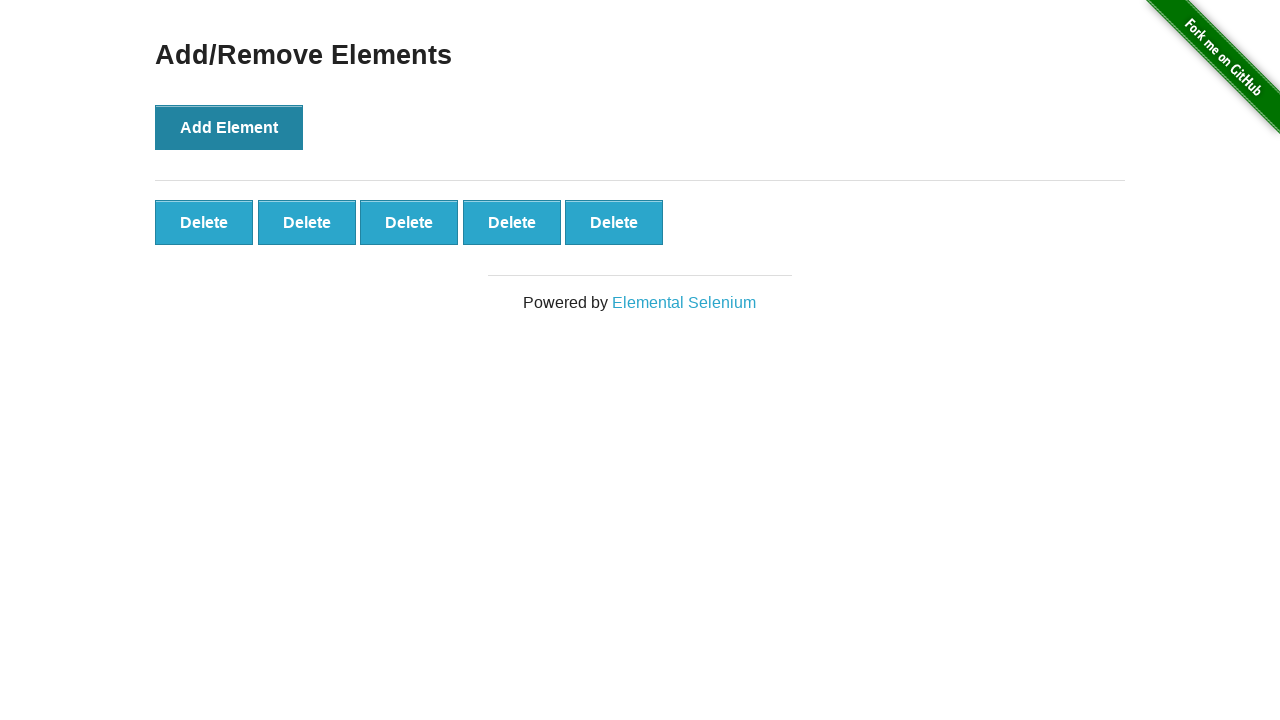

Clicked Delete button to remove element at (204, 222) on .added-manually >> nth=0
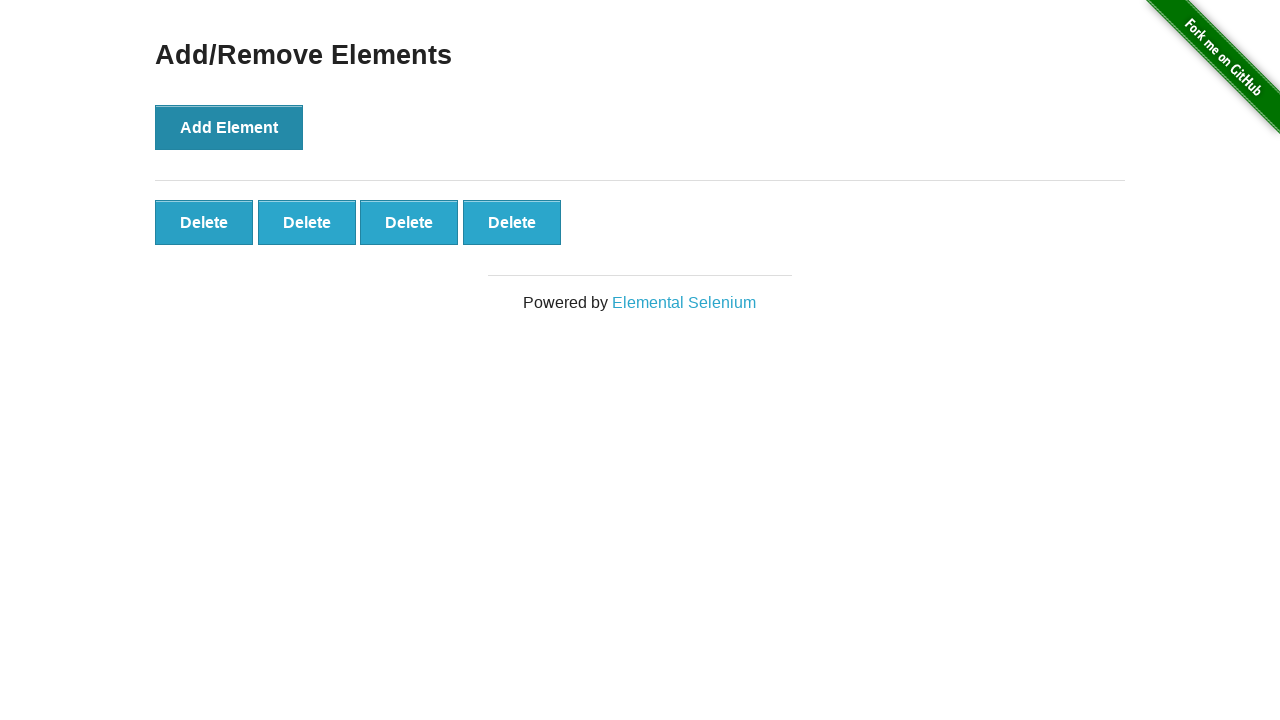

Clicked Delete button to remove element at (204, 222) on .added-manually >> nth=0
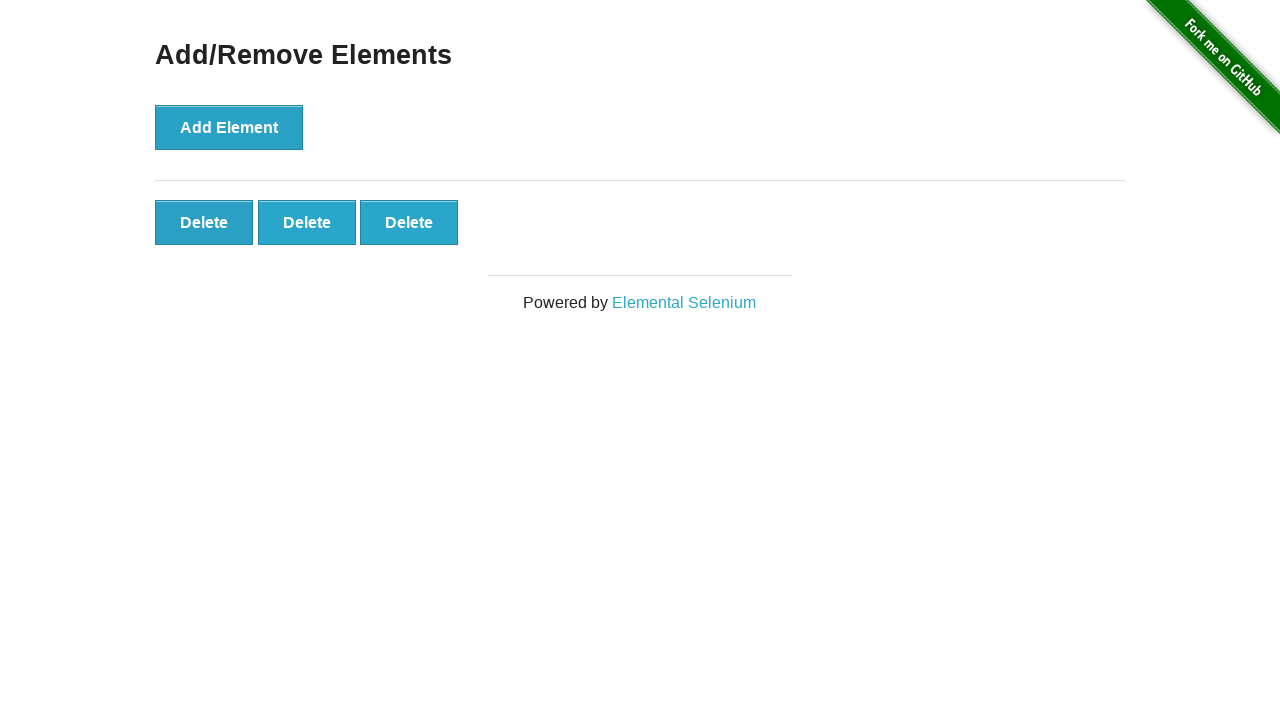

Clicked Delete button to remove element at (204, 222) on .added-manually >> nth=0
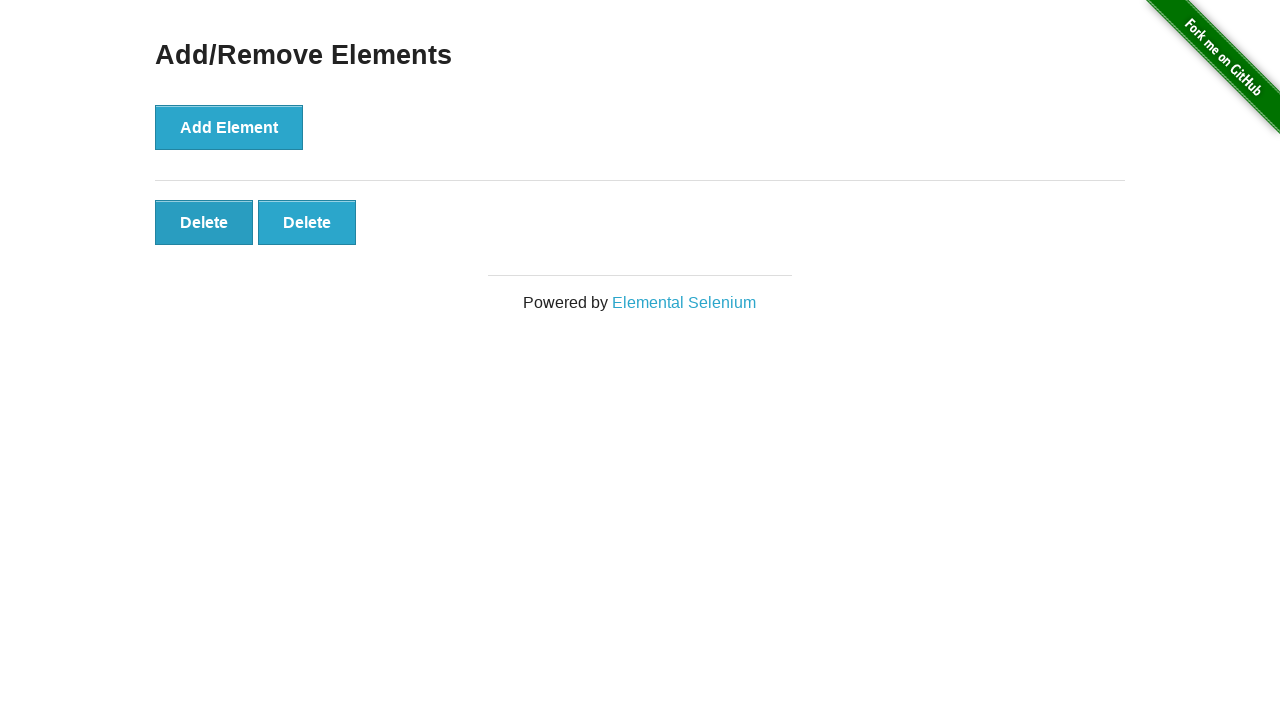

Clicked Delete button to remove element at (204, 222) on .added-manually >> nth=0
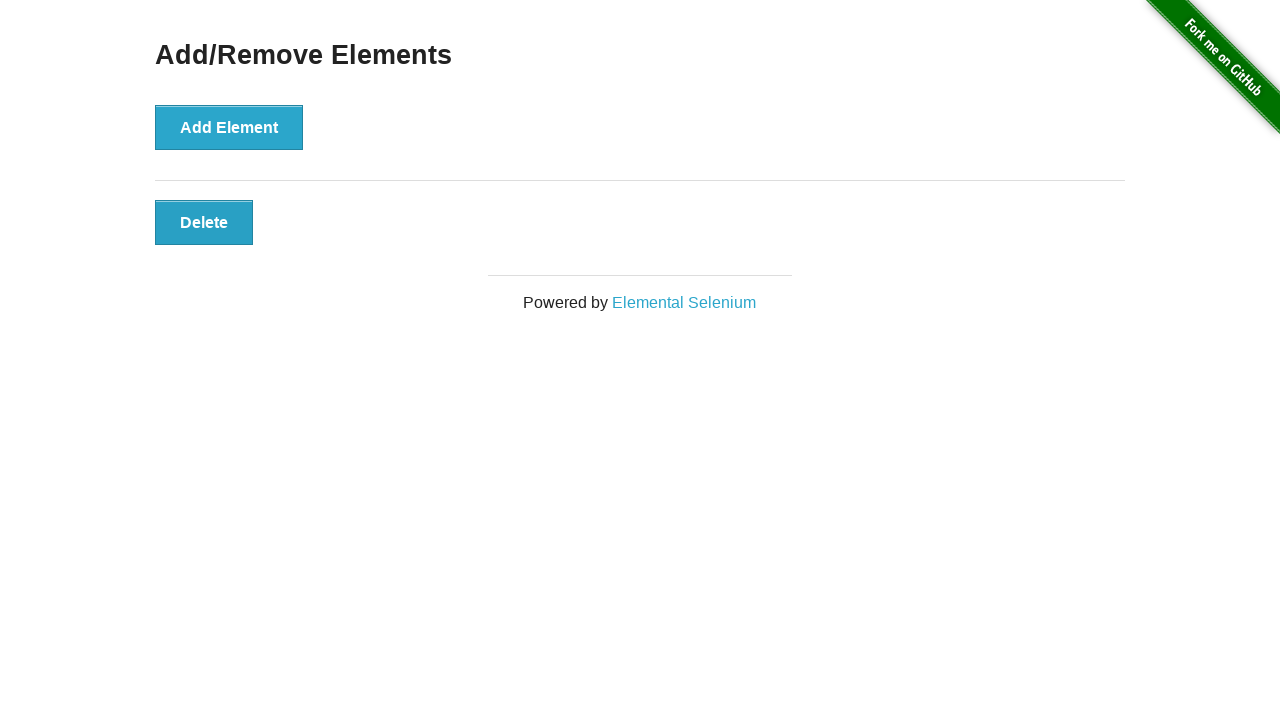

Clicked Delete button to remove element at (204, 222) on .added-manually >> nth=0
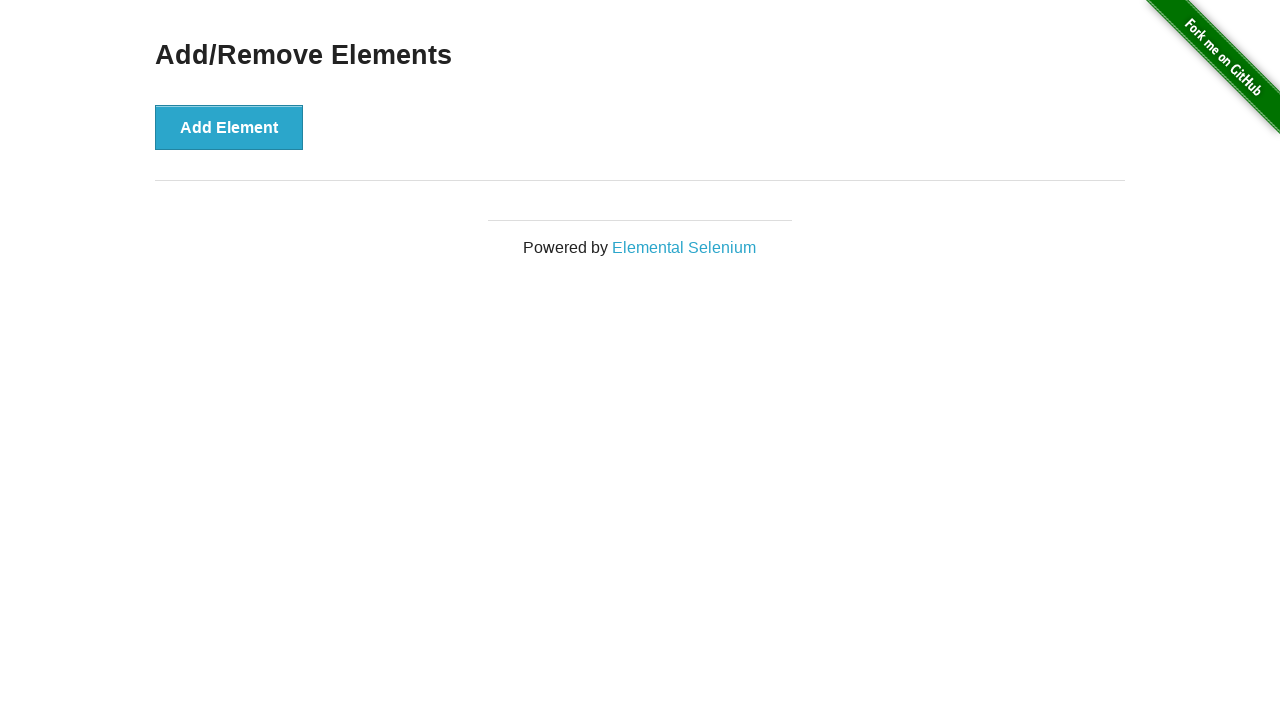

Verified all elements have been removed
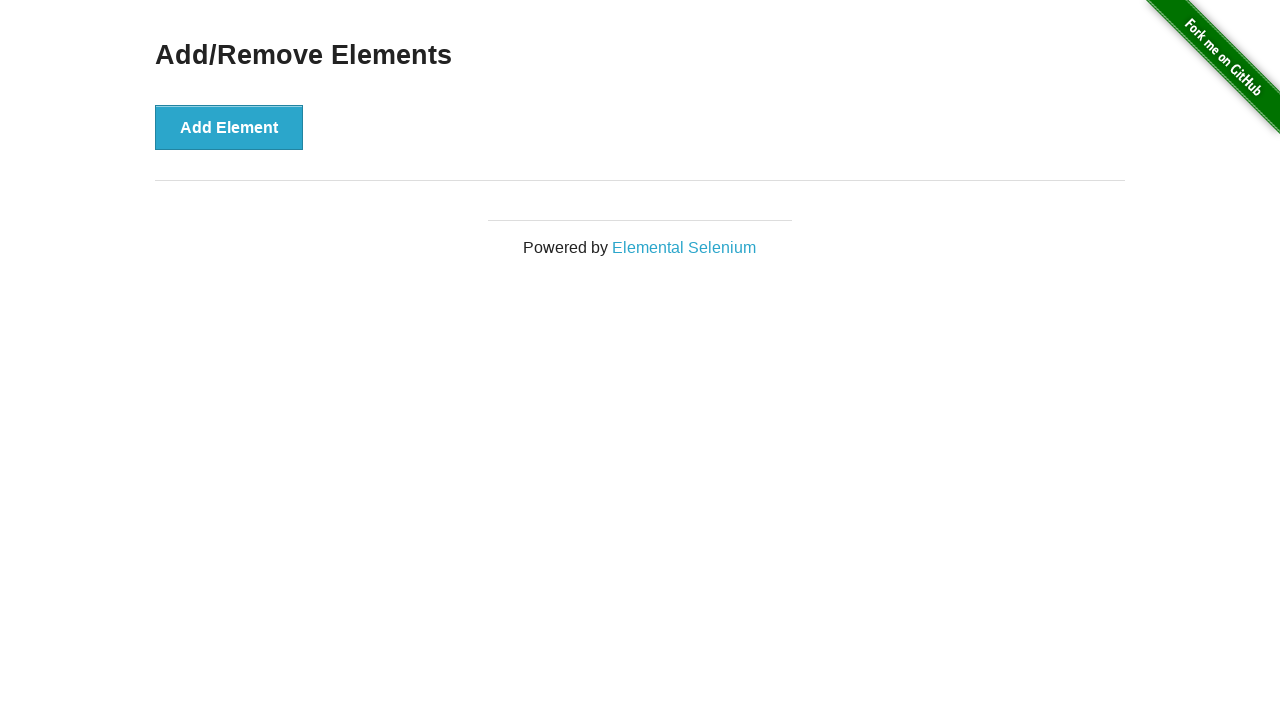

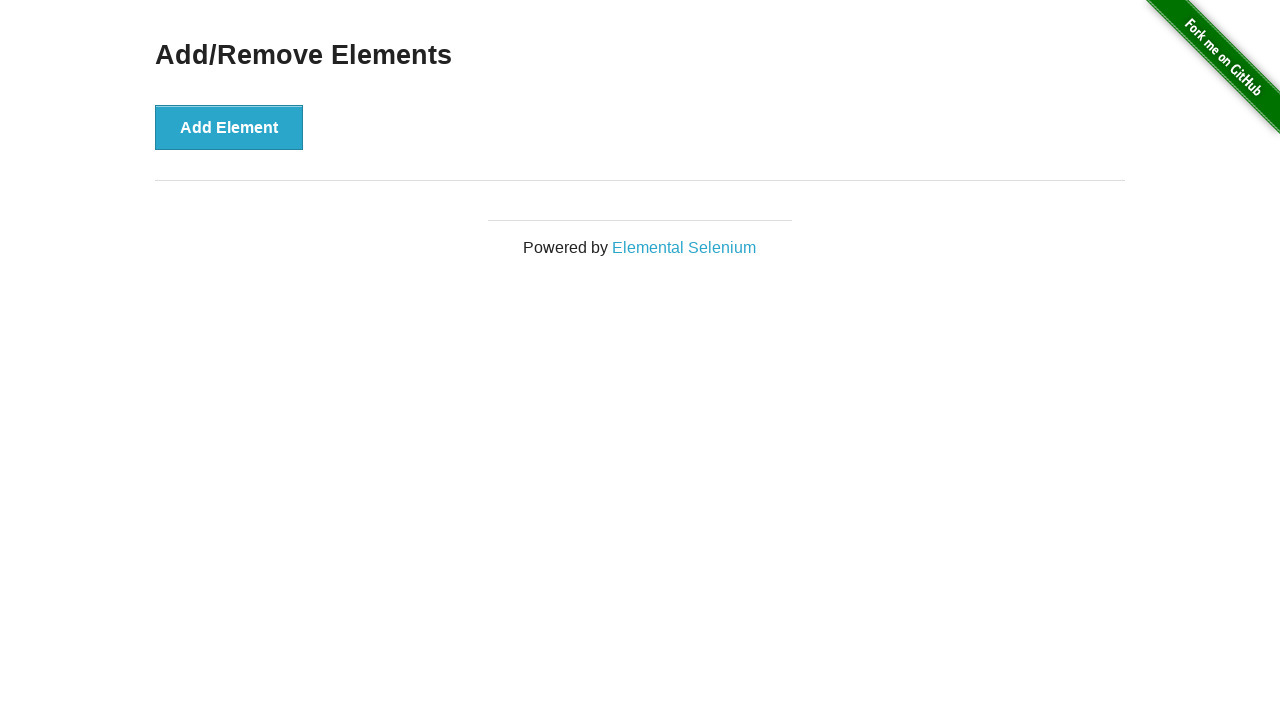